Tests handling a simple alert box by clicking a button, reading the alert text, and accepting it

Starting URL: https://demoqa.com/alerts

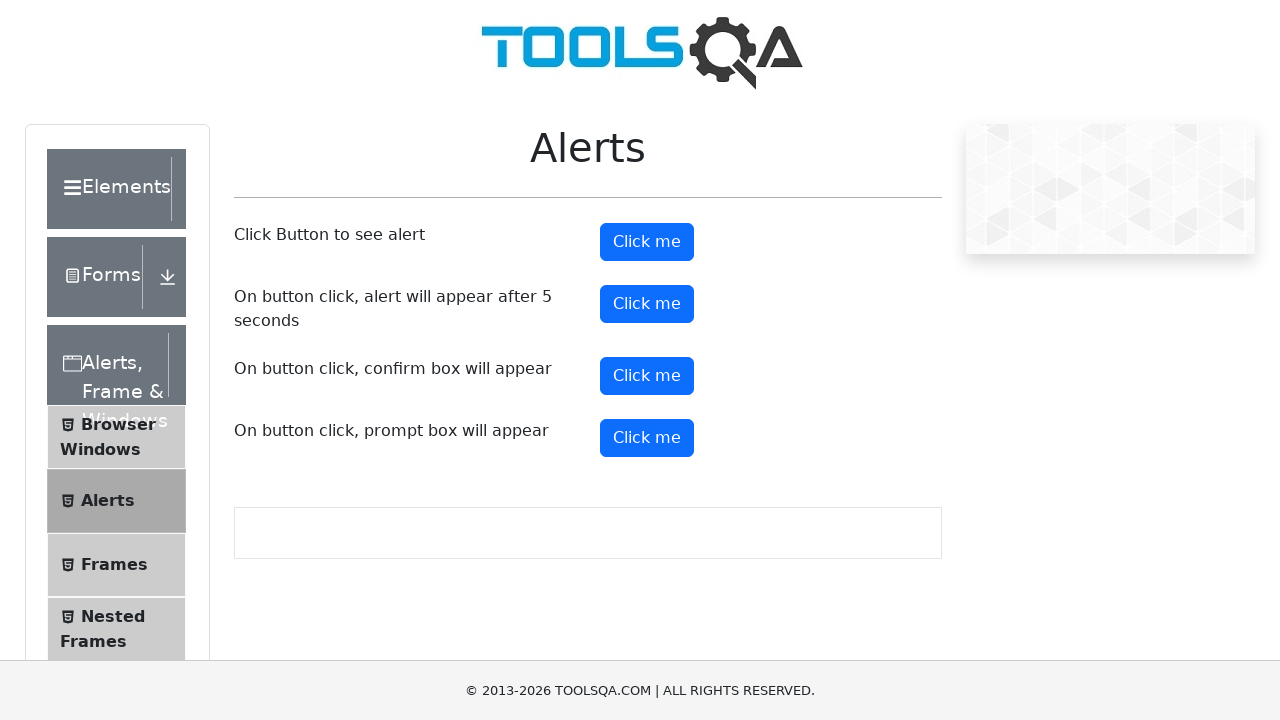

Clicked alert button to trigger simple alert box at (647, 242) on xpath=//button[@id='alertButton']
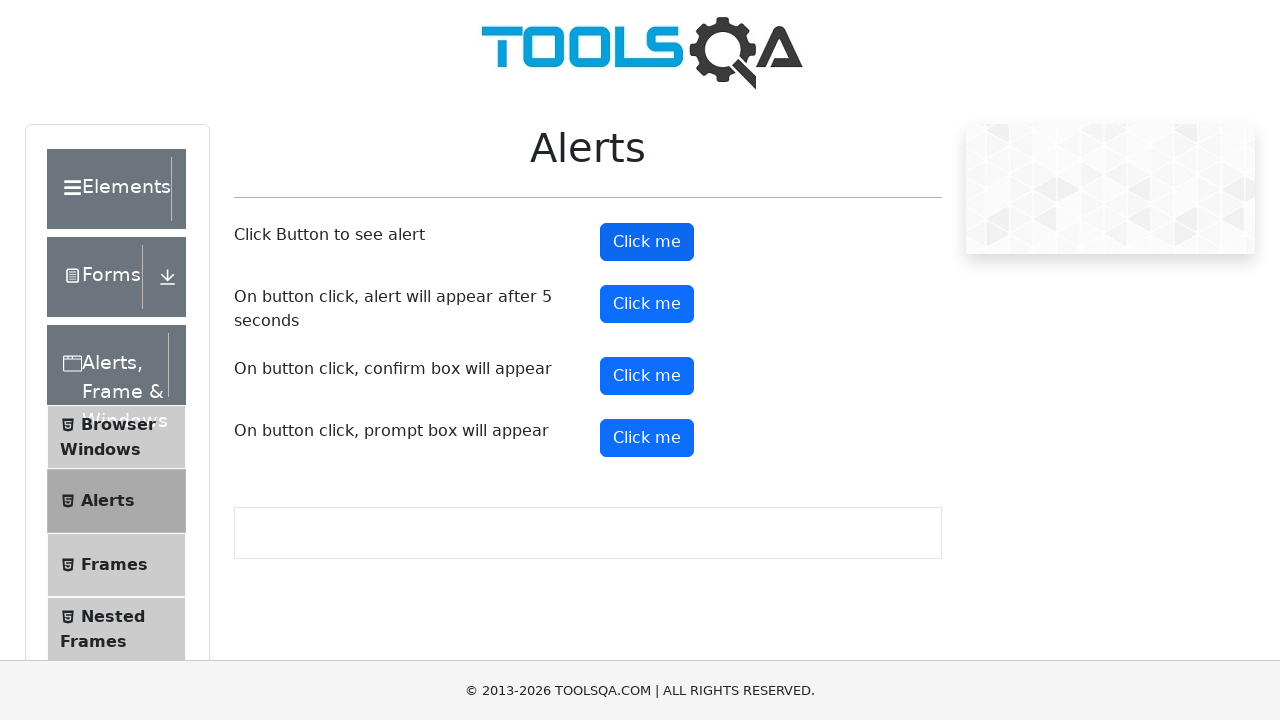

Set up dialog handler to automatically accept alerts
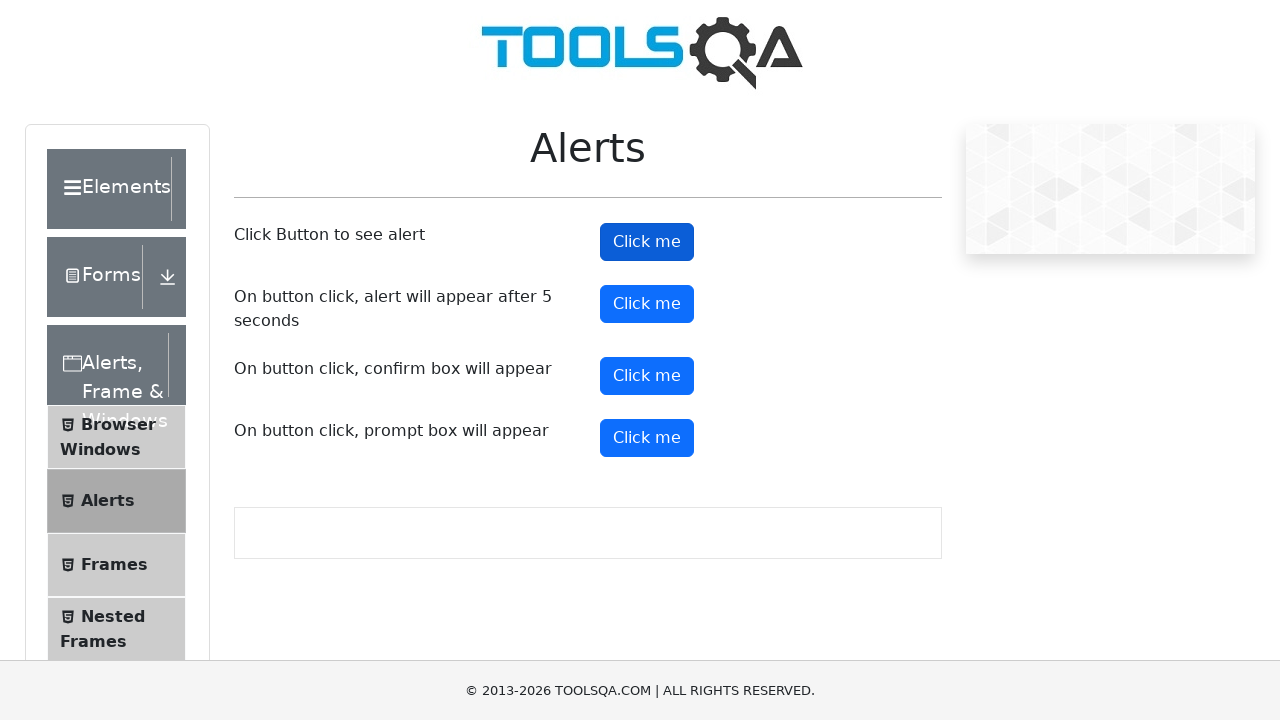

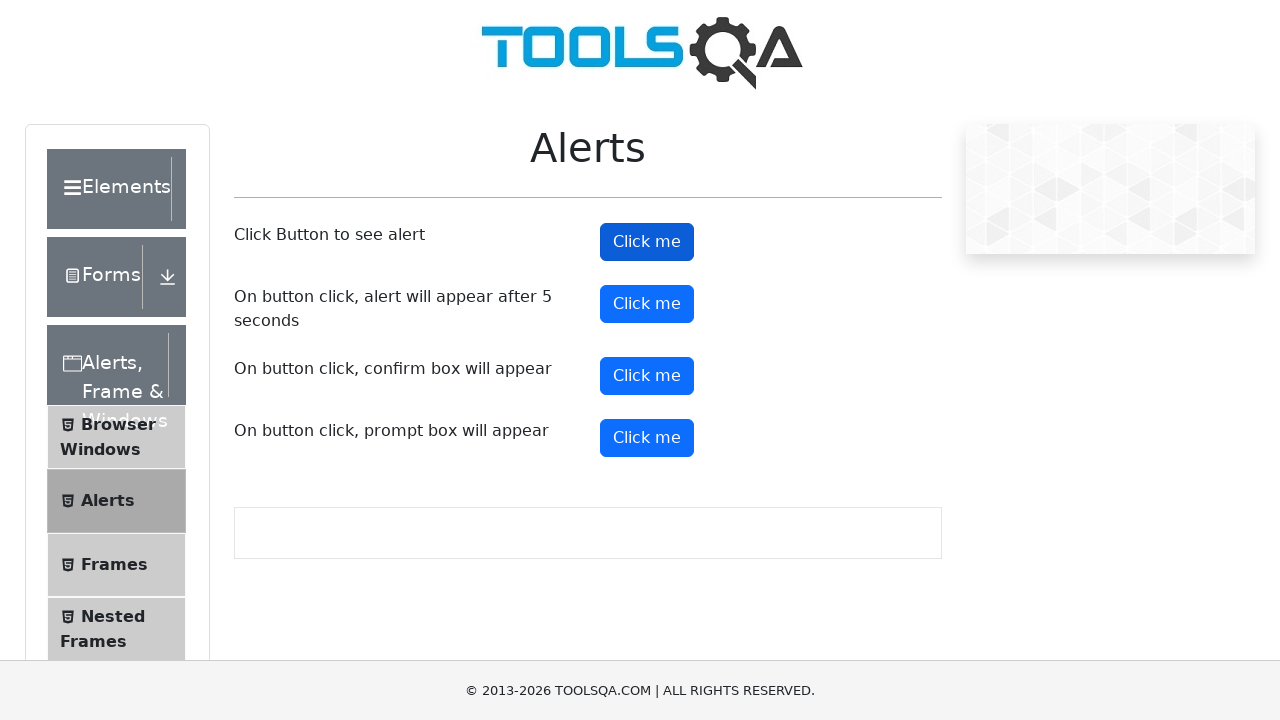